Tests clicking a sequence of dynamically enabled buttons in order, waiting for each button to become clickable before clicking it.

Starting URL: https://testpages.herokuapp.com/styled/dynamic-buttons-disabled.html

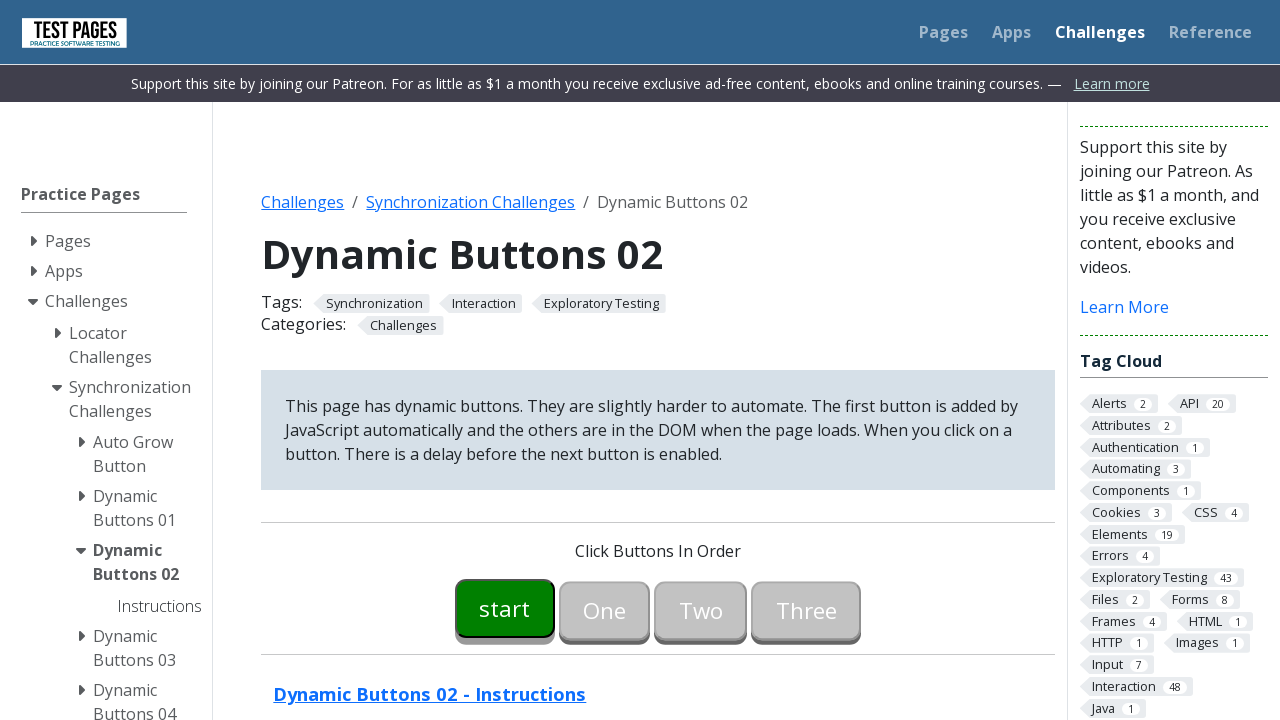

Start button #button00 became visible
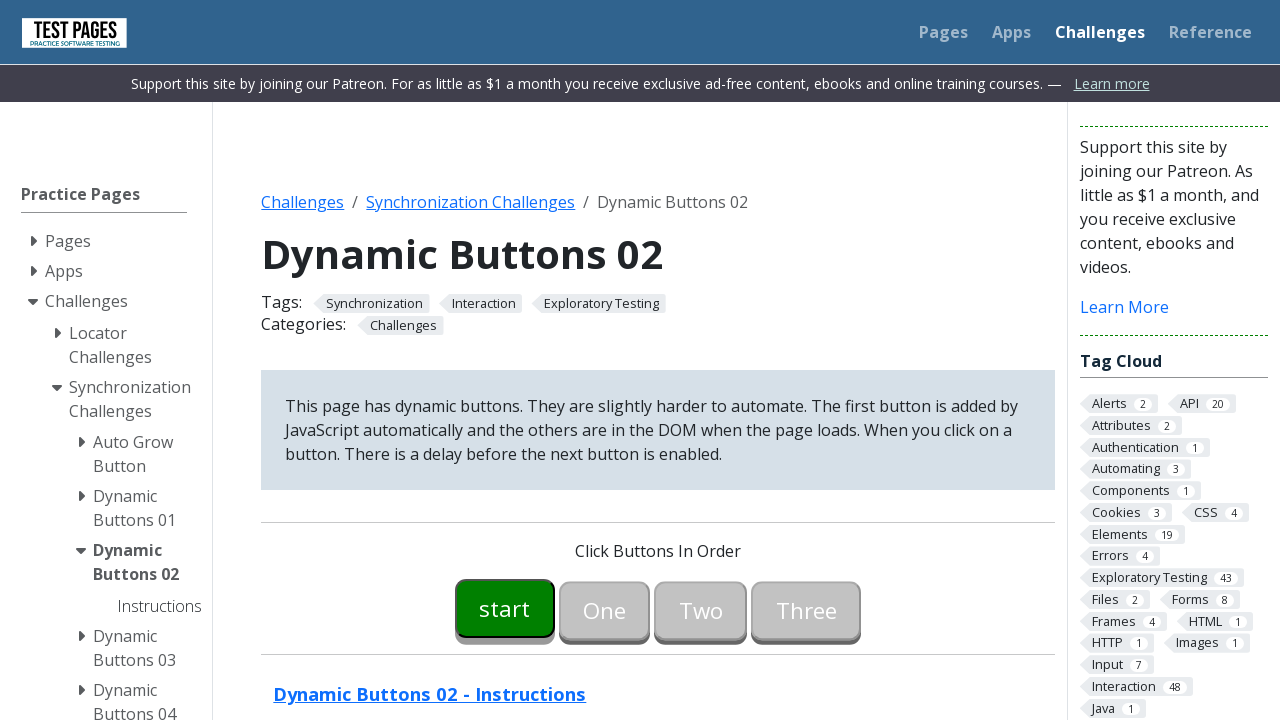

Clicked start button #button00 at (505, 608) on #button00
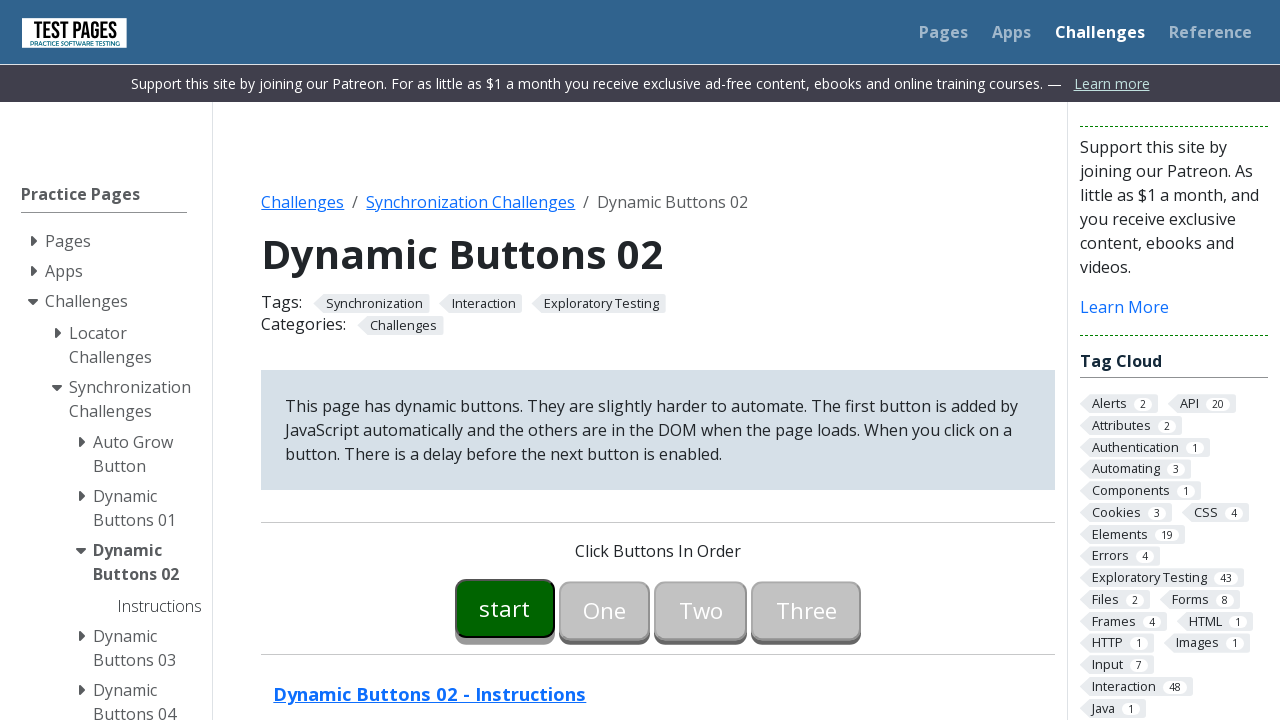

Button #button01 became visible
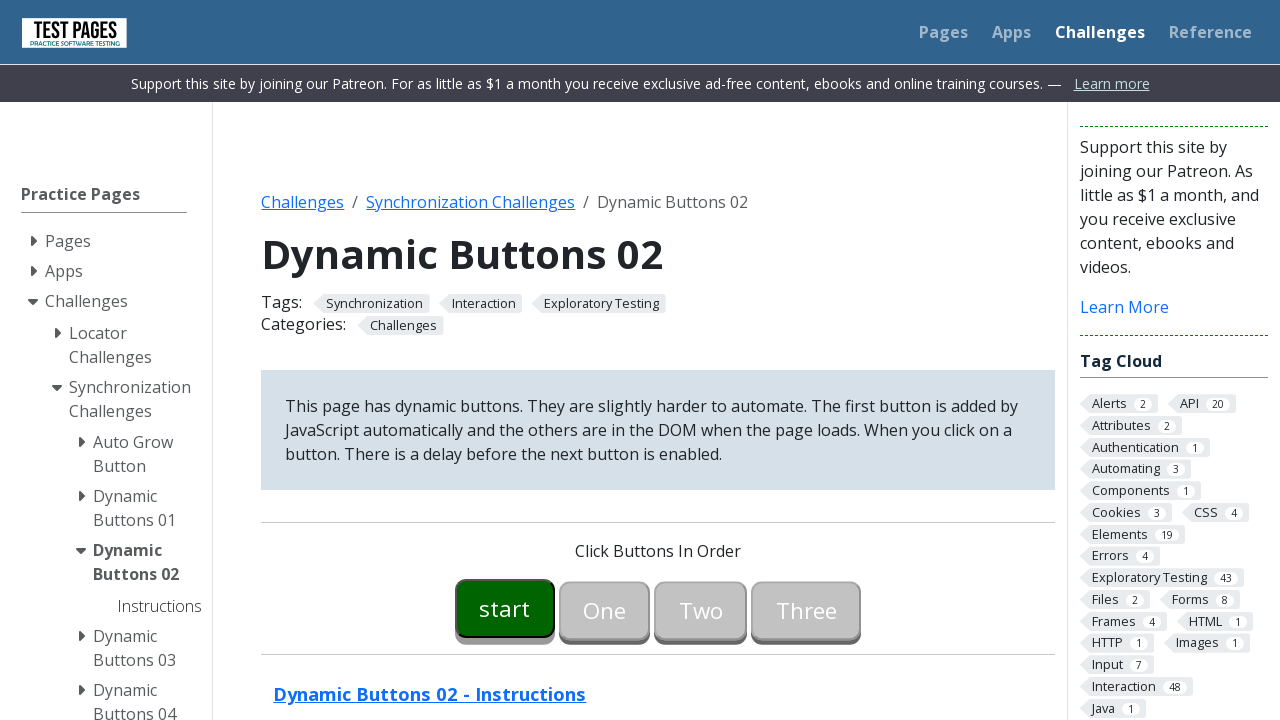

Clicked button #button01 at (605, 608) on #button01
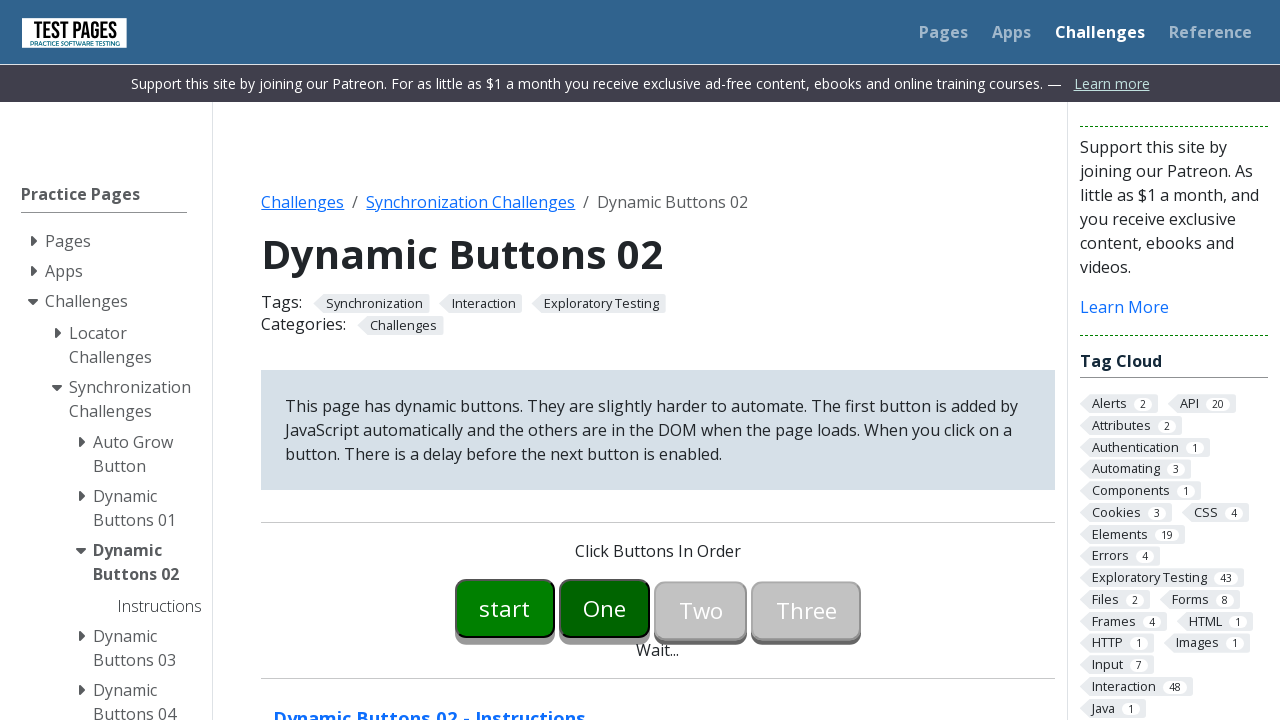

Button #button02 became visible
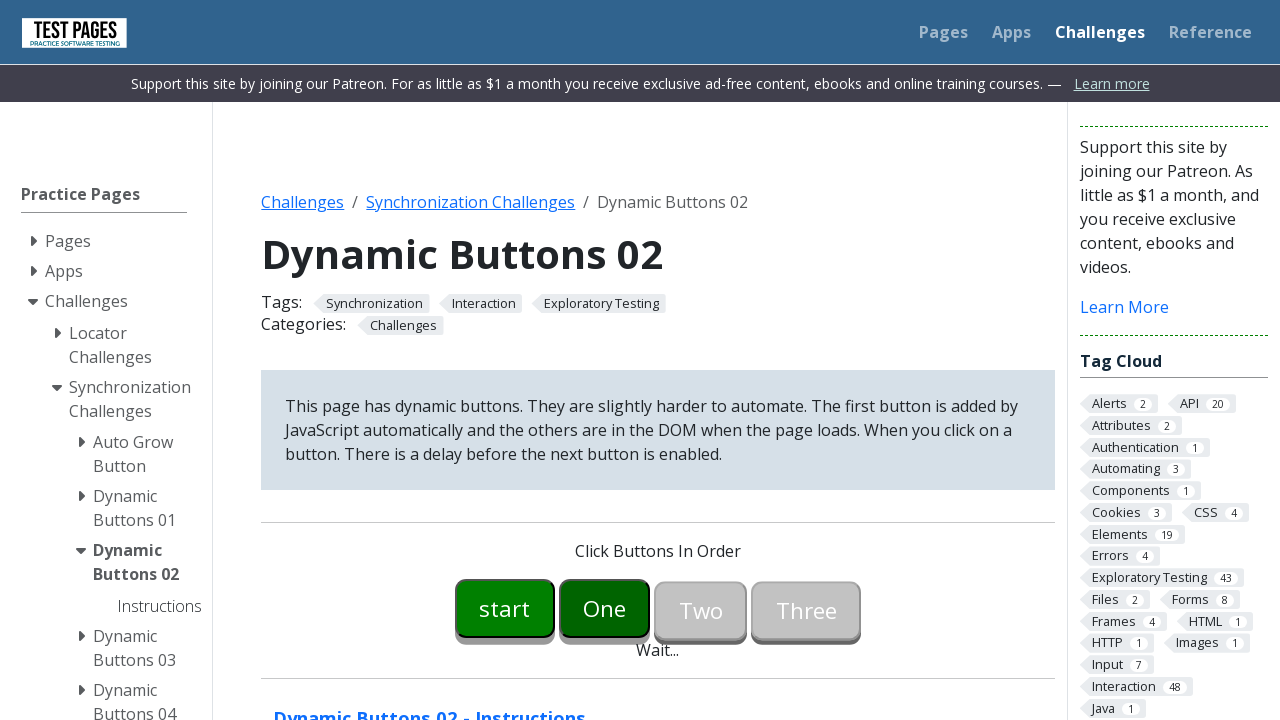

Clicked button #button02 at (701, 608) on #button02
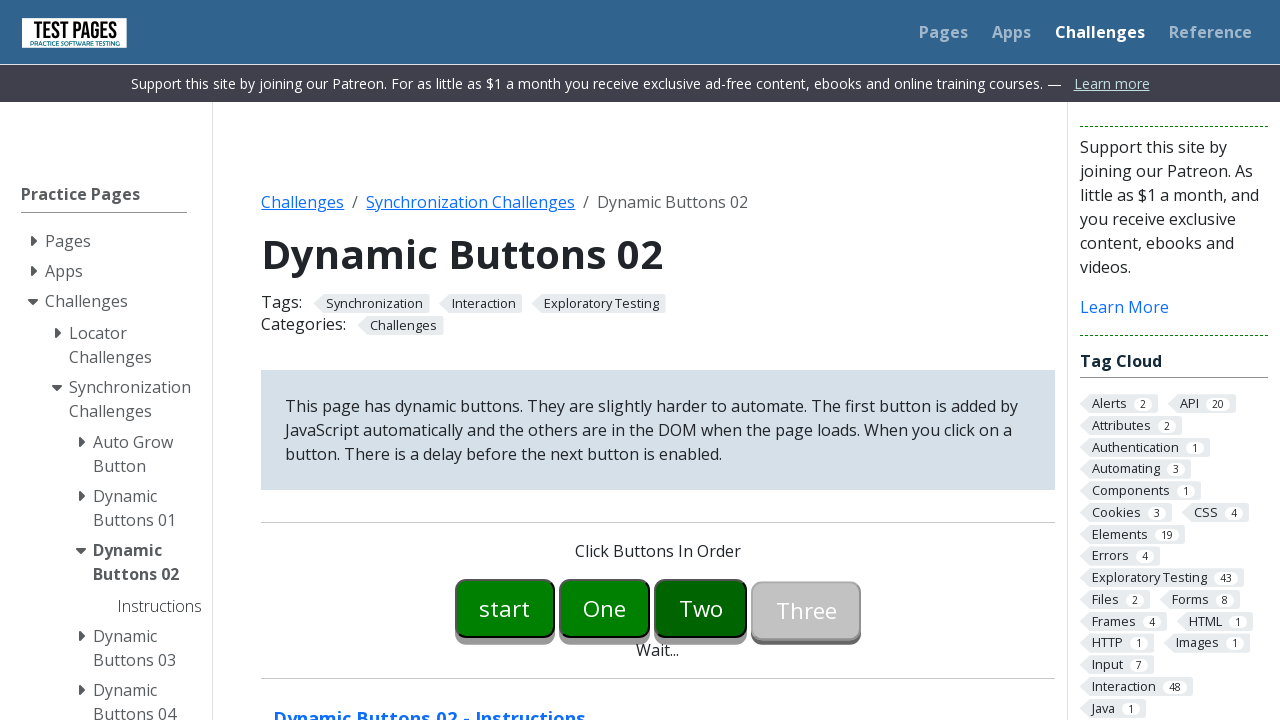

Button #button03 became visible
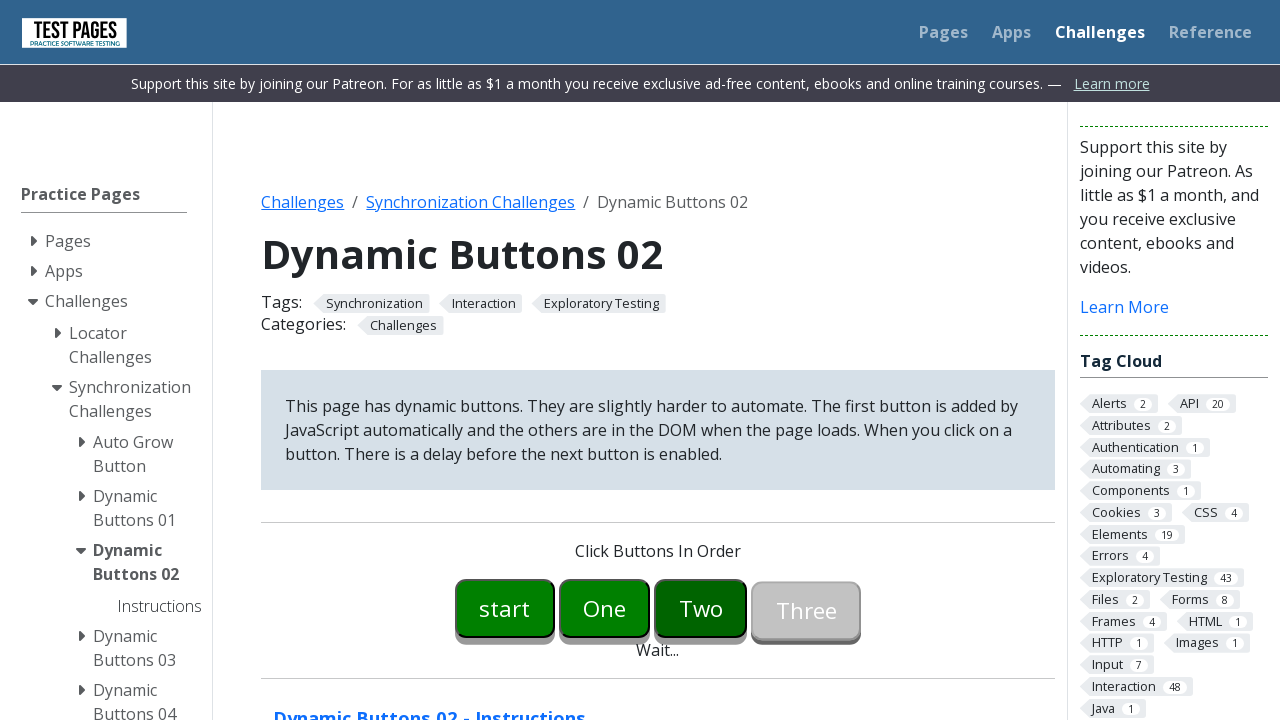

Clicked button #button03 at (806, 608) on #button03
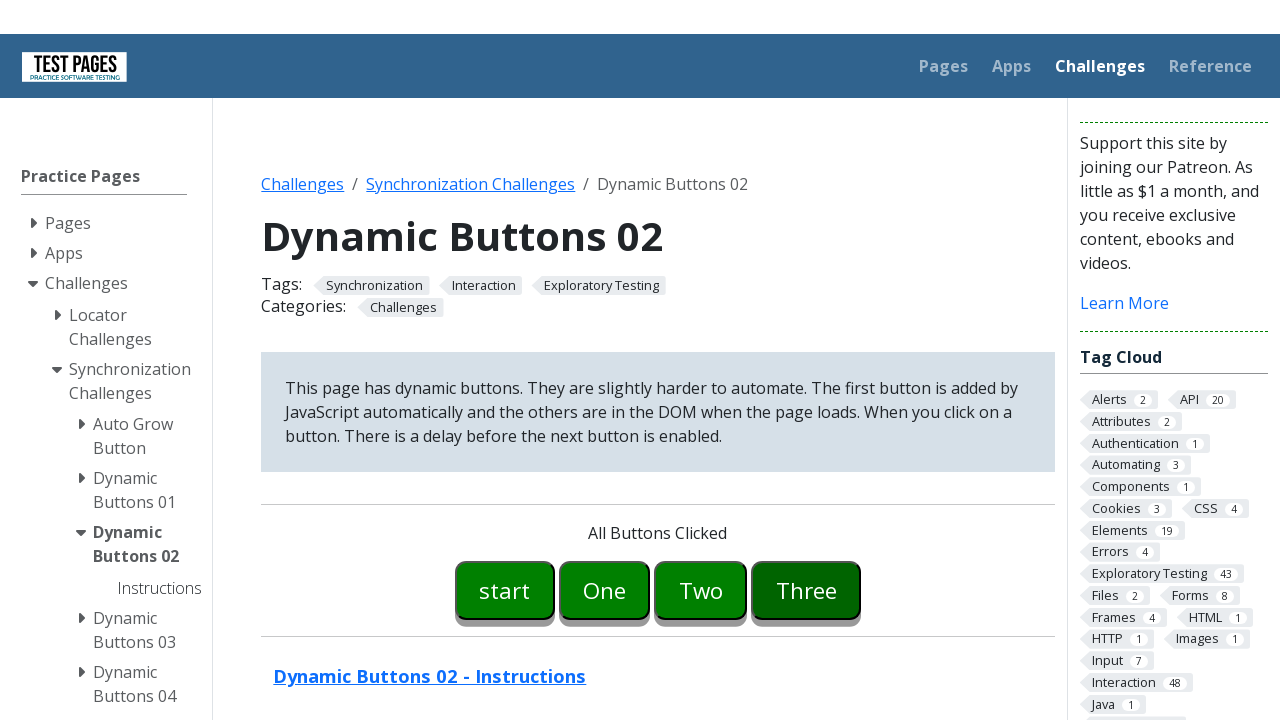

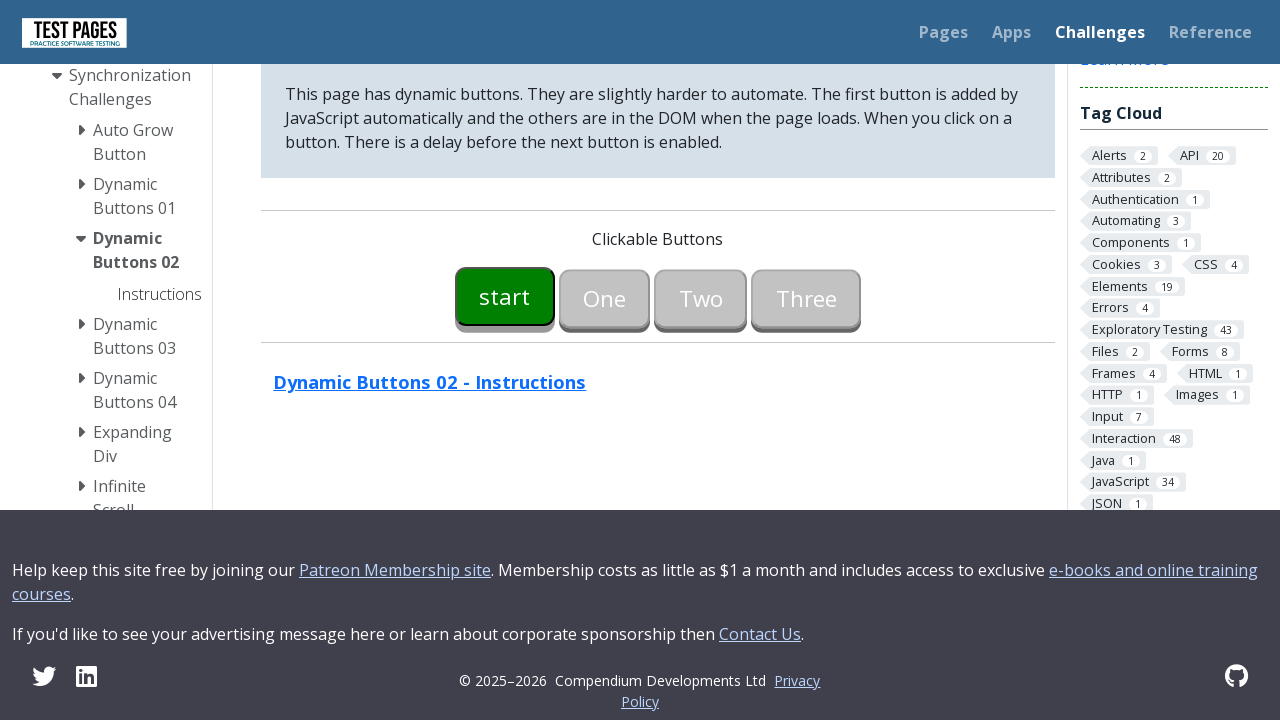